Tests checkbox functionality by checking if the first checkbox is unselected and clicking it to select it

Starting URL: http://the-internet.herokuapp.com/checkboxes

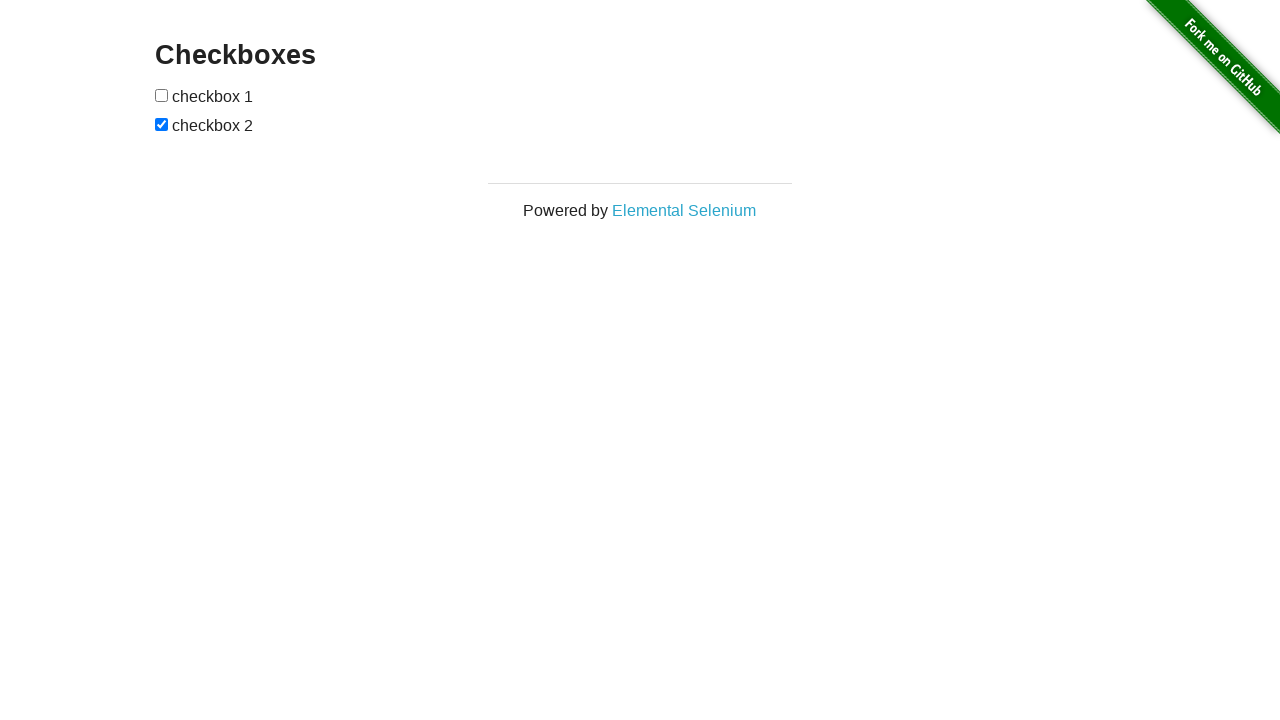

Waited for checkboxes to be visible
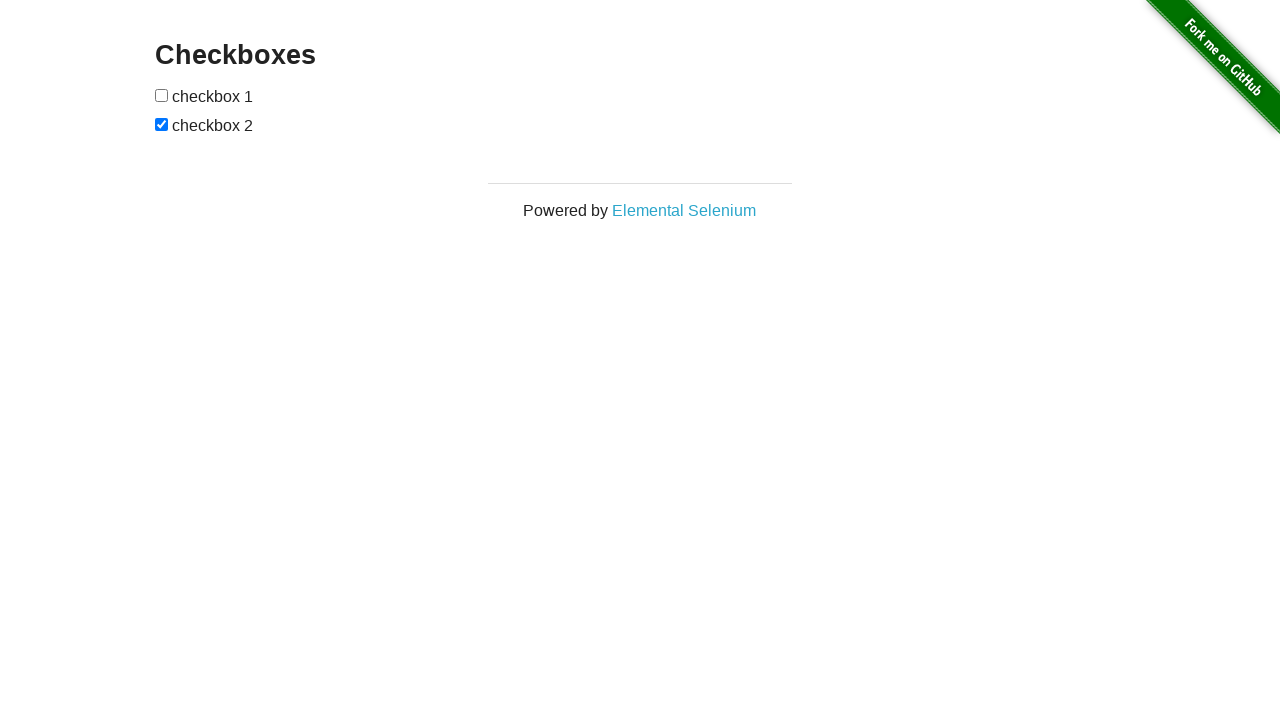

Located all checkboxes on the page
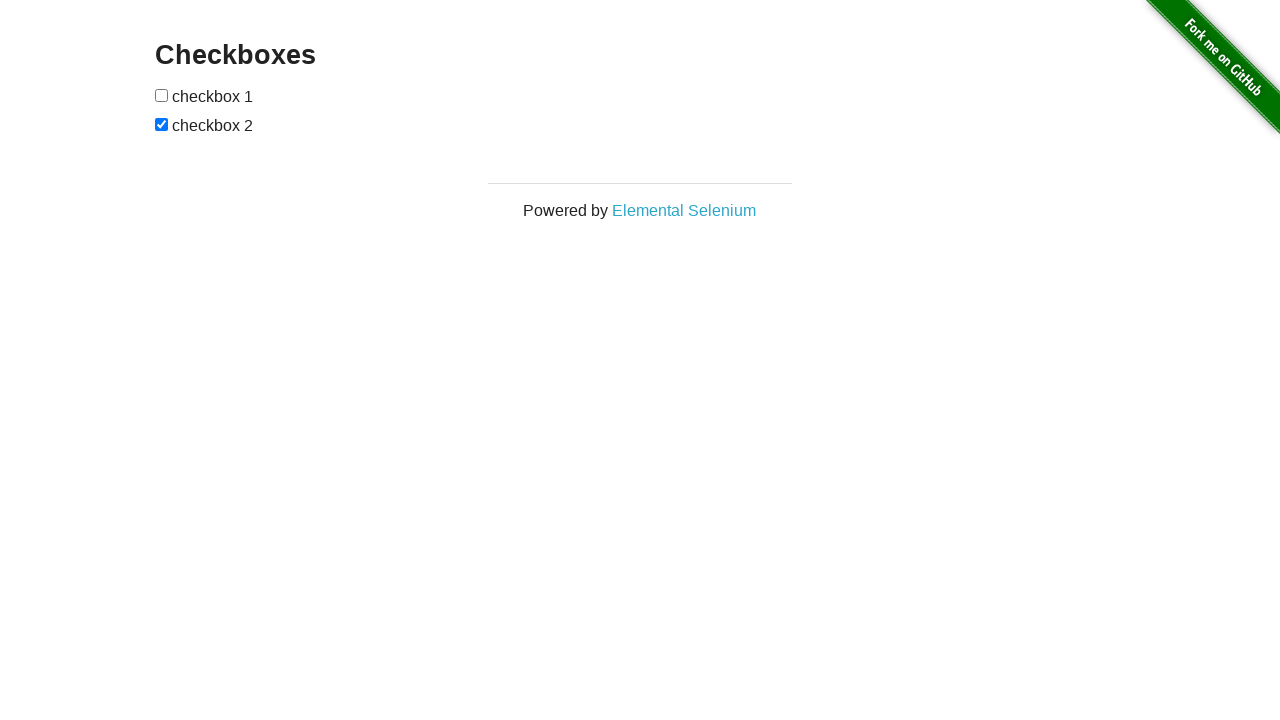

Located the first checkbox
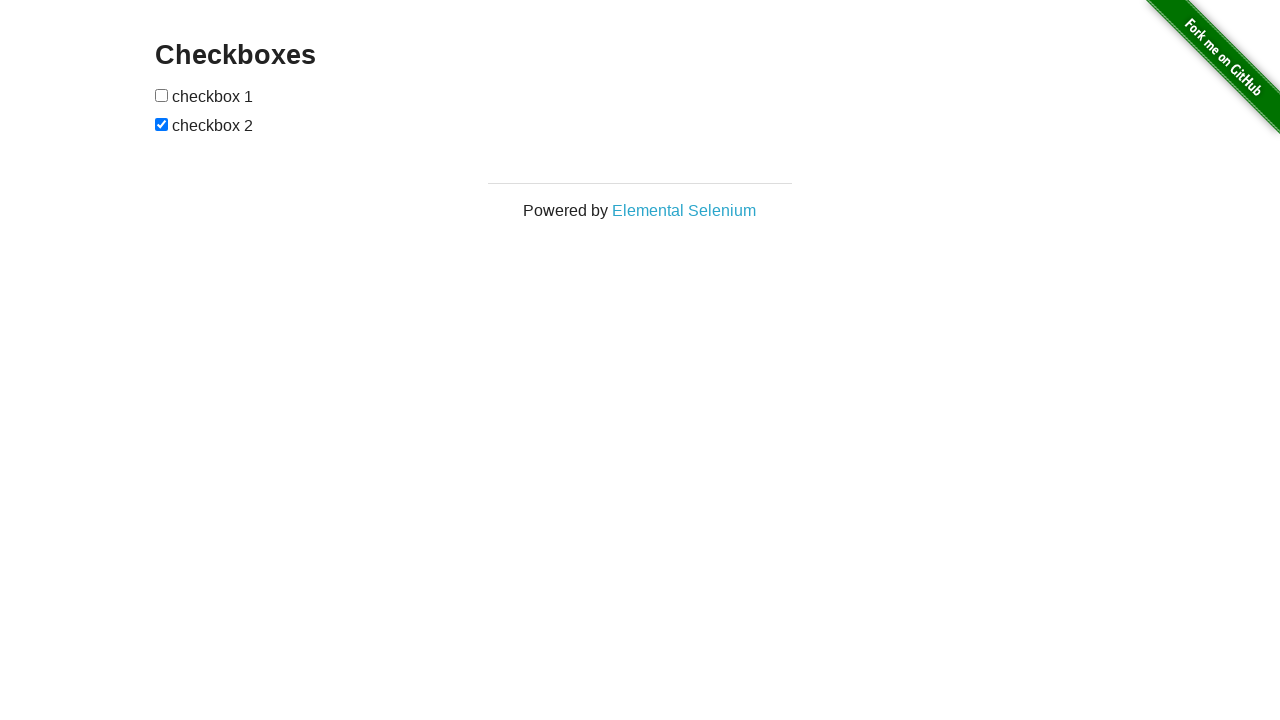

First checkbox was unchecked, clicked it to select it at (162, 95) on input[type='checkbox'] >> nth=0
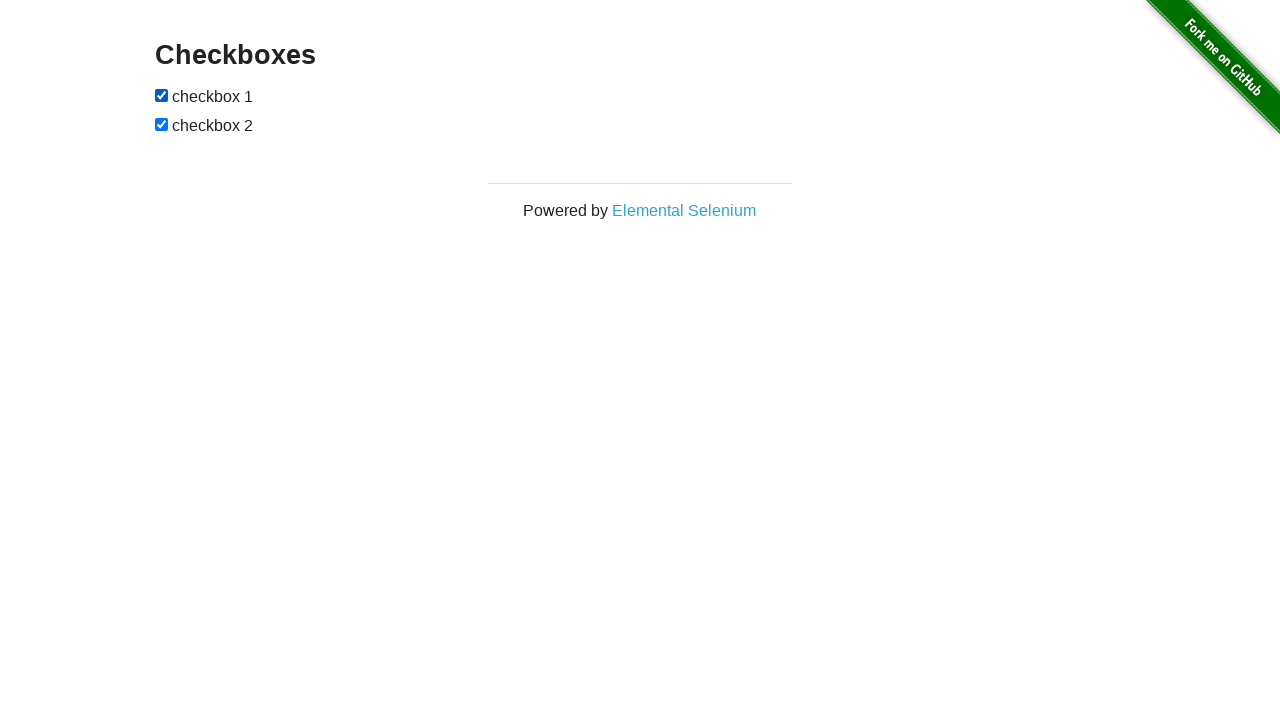

Verified that the first checkbox is now checked
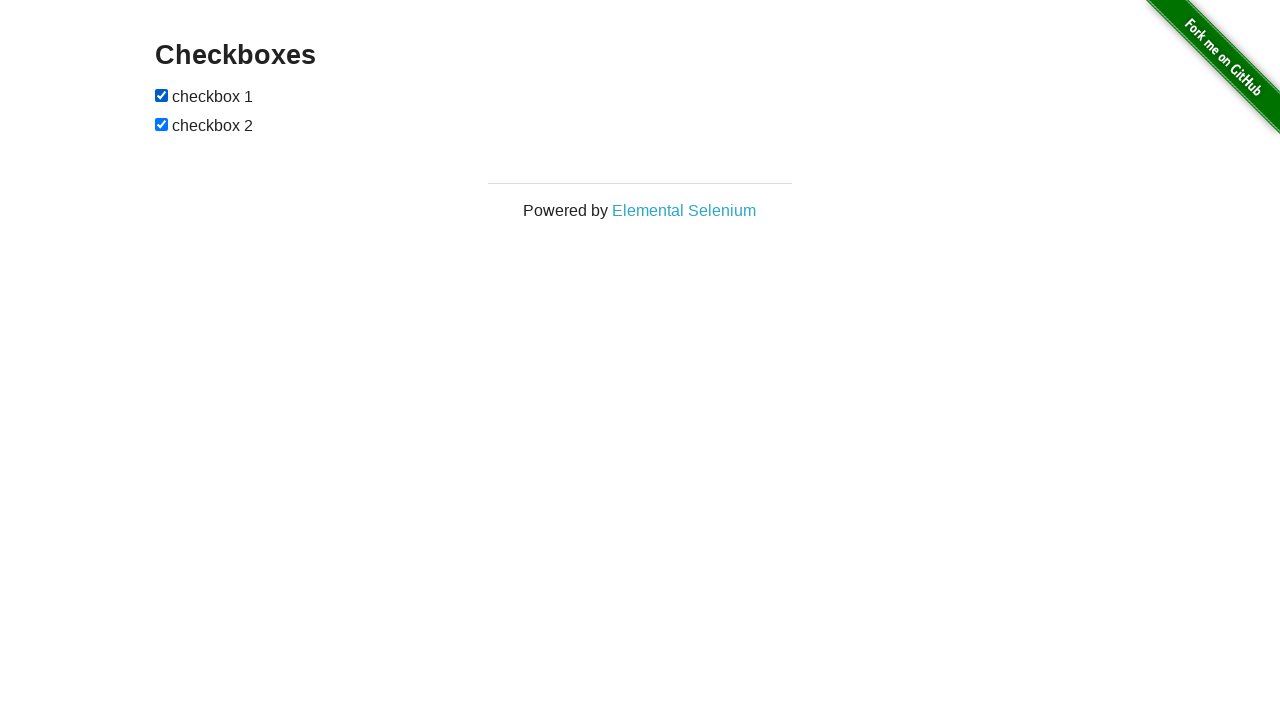

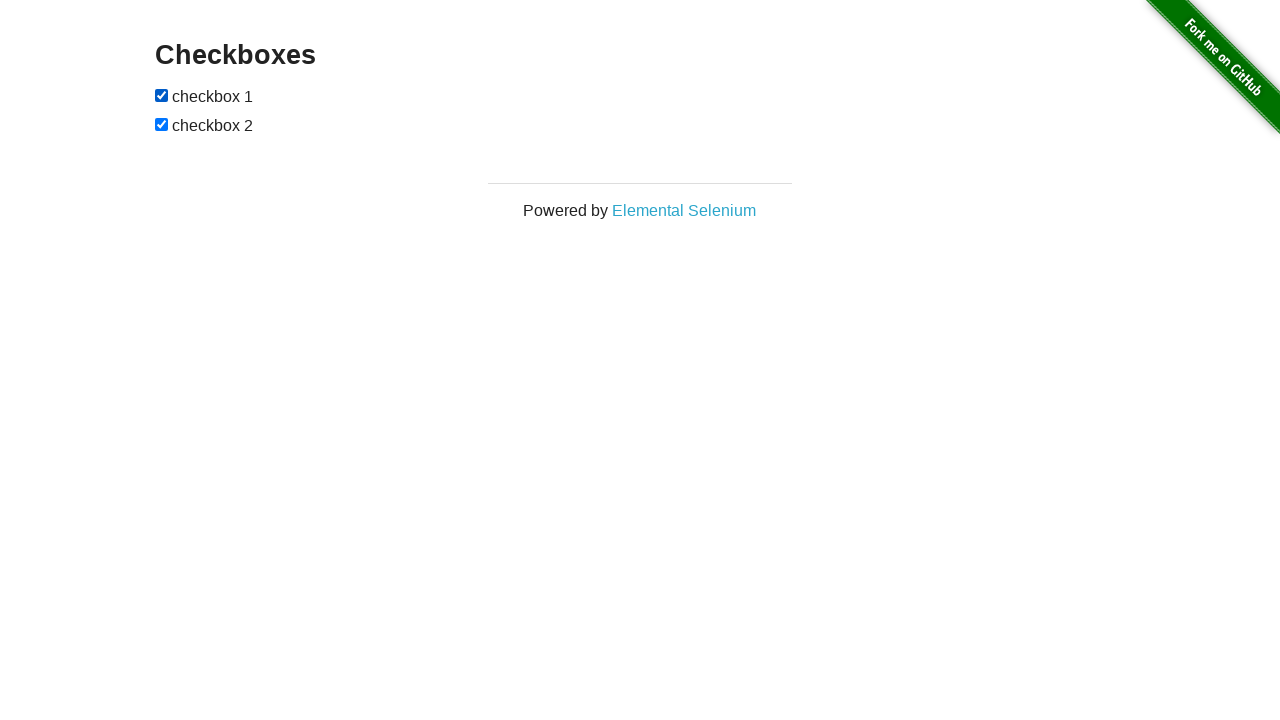